Tests handling of a JavaScript confirm dialog by clicking Cancel and verifying the result message

Starting URL: https://testautomationpractice.blogspot.com/

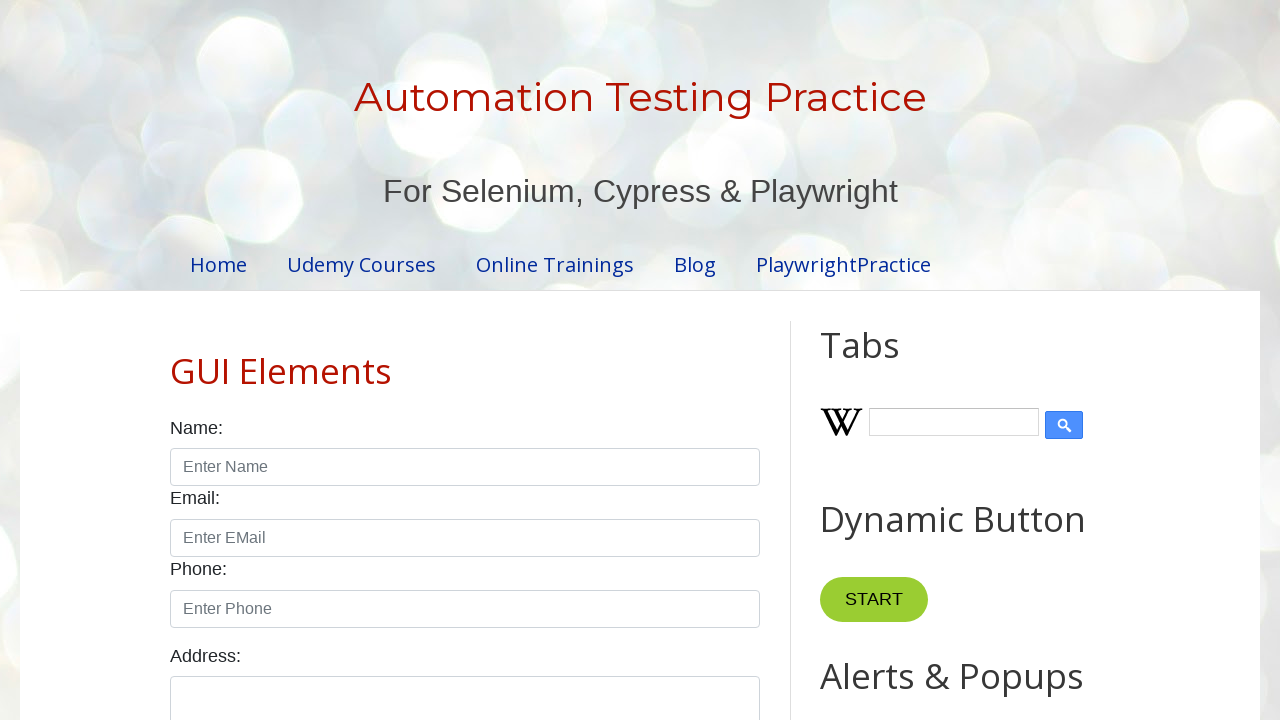

Set up dialog handler to dismiss confirm dialog on cancel
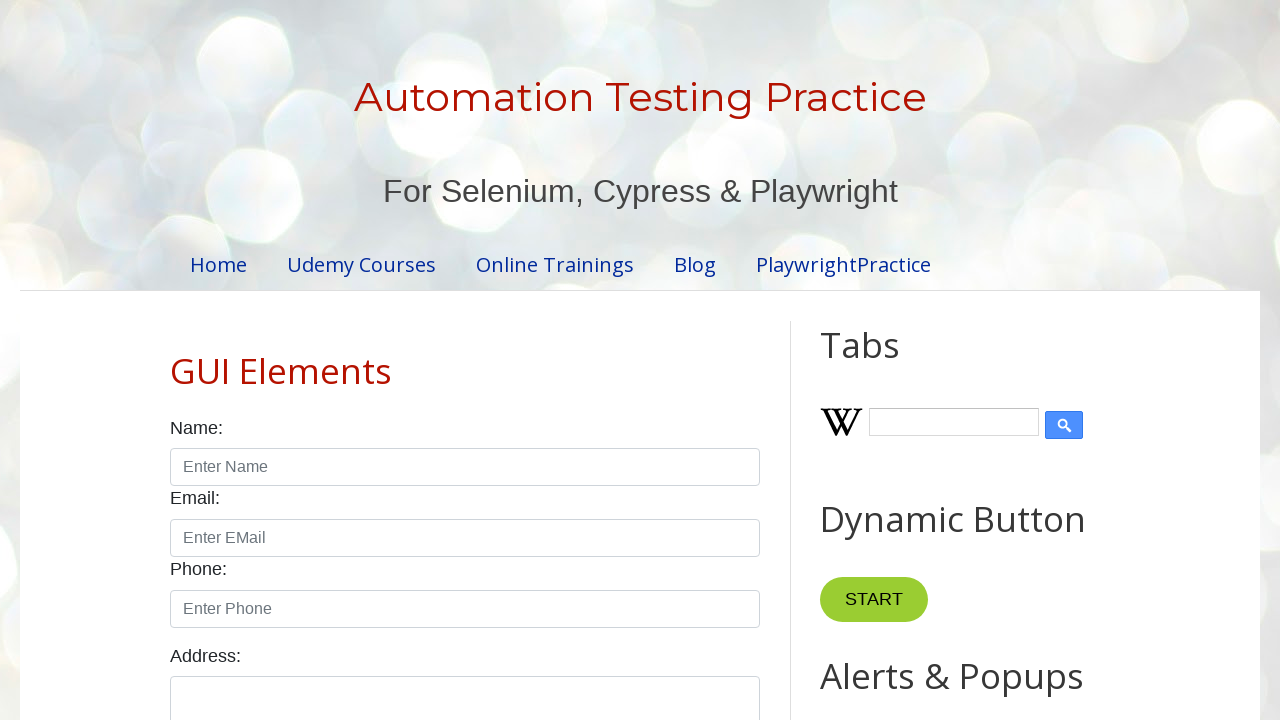

Clicked confirm button to trigger JavaScript confirm dialog at (912, 360) on #confirmBtn
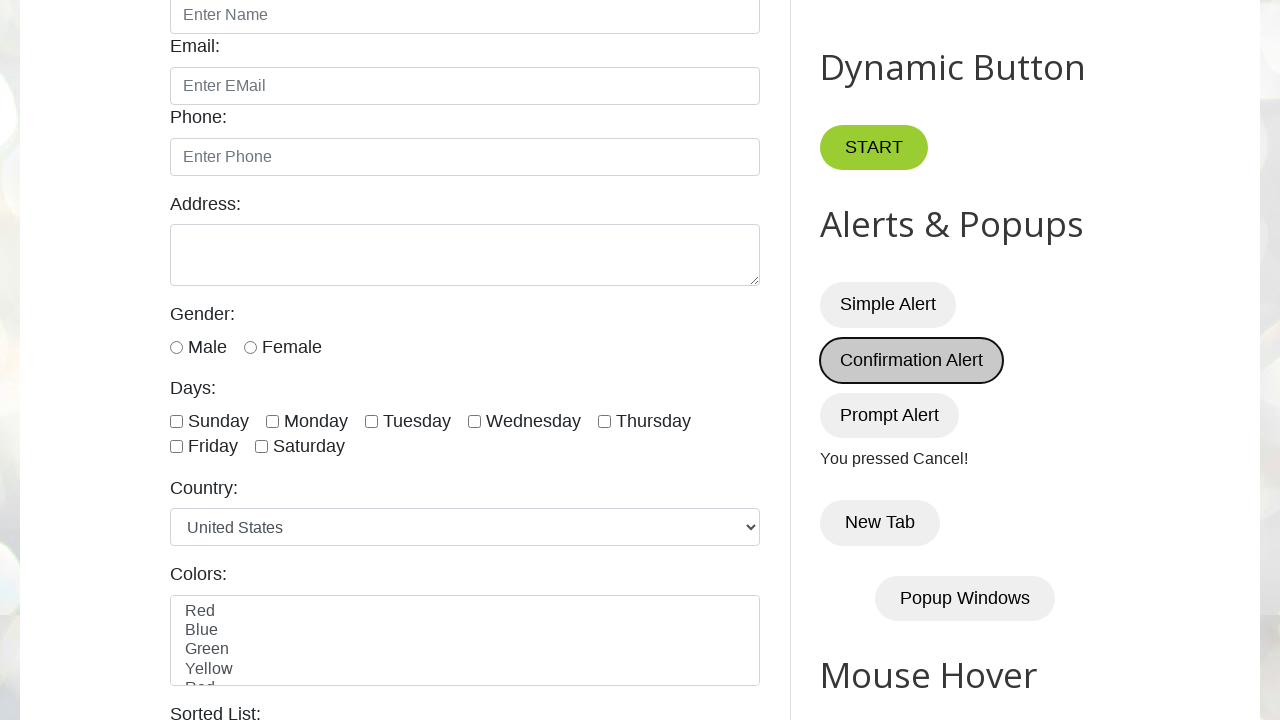

Verified result message 'You pressed Cancel!' is displayed after dismissing confirm dialog
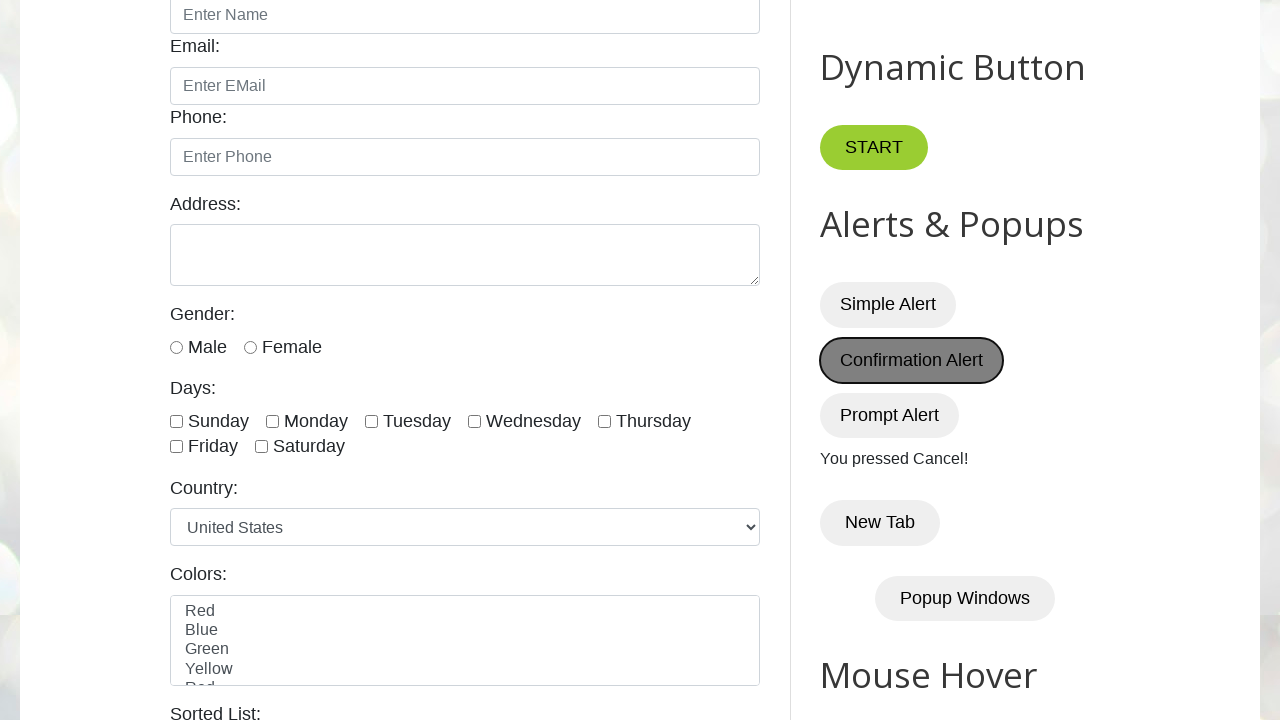

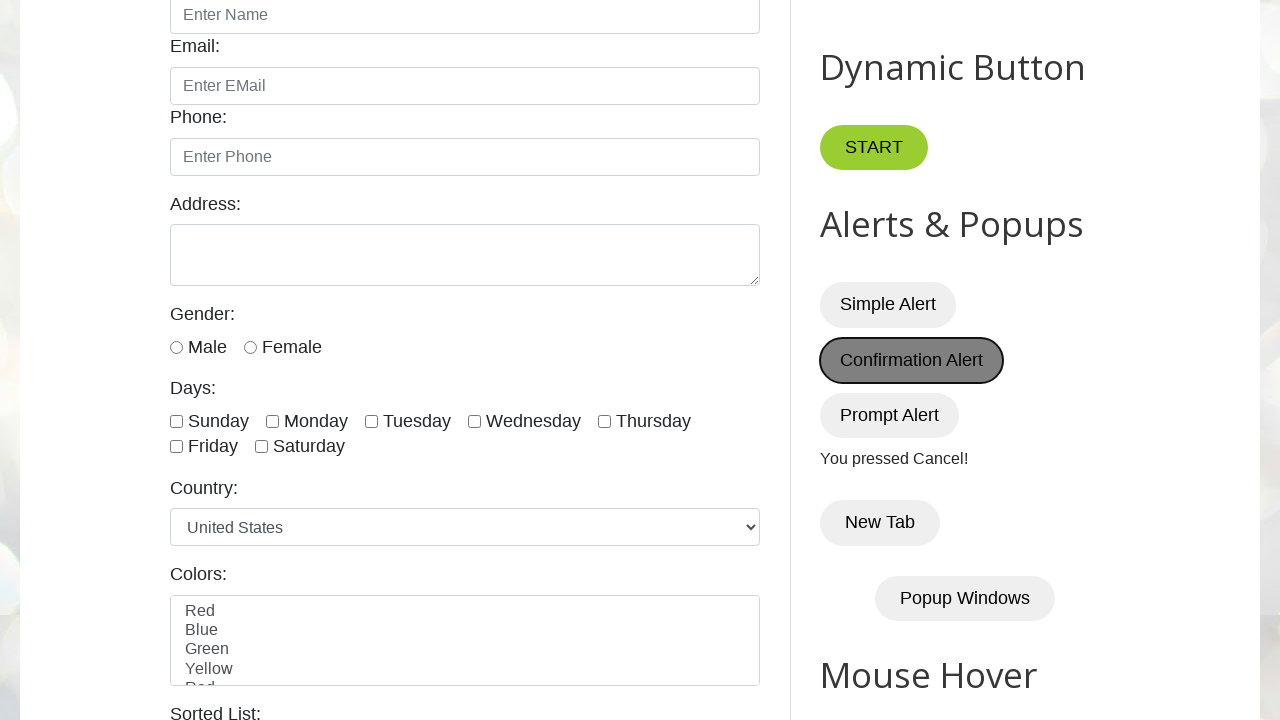